Tests checkbox functionality by navigating to a checkboxes page, finding all checkbox elements, and verifying that the second checkbox is checked while demonstrating different methods to check checkbox state.

Starting URL: http://the-internet.herokuapp.com/checkboxes

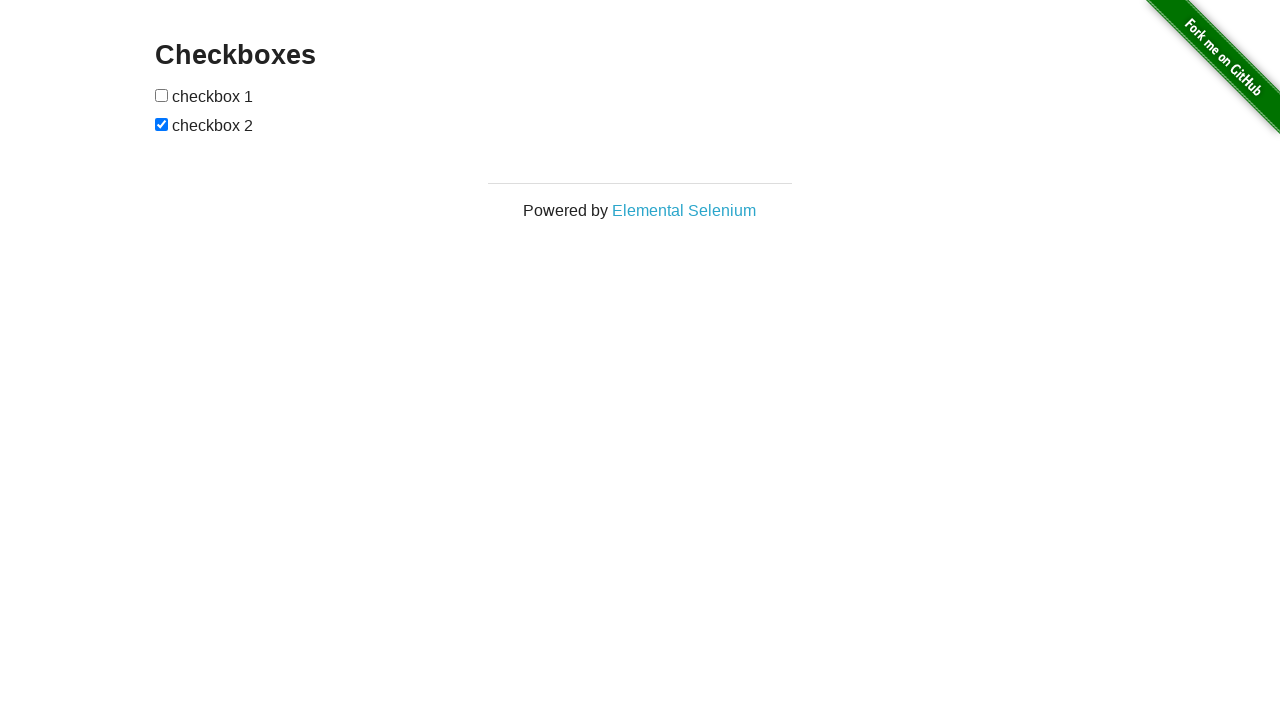

Waited for checkbox elements to be present on the page
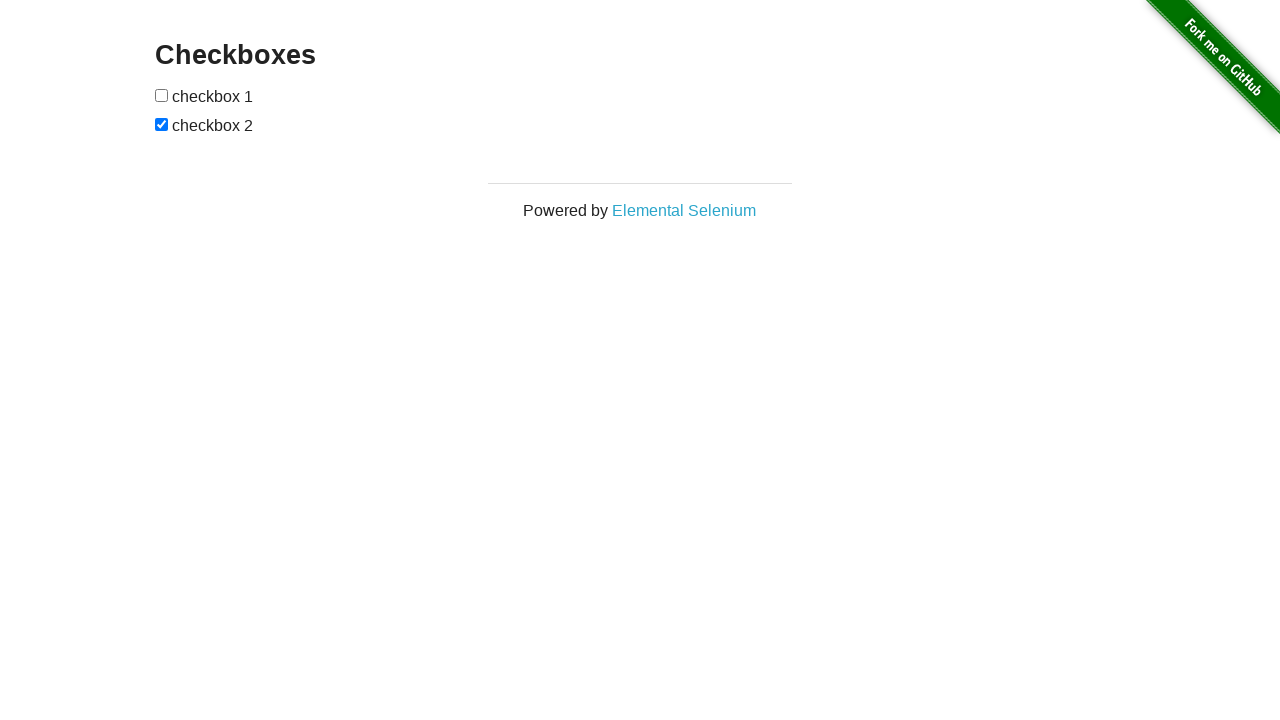

Located all checkbox elements on the page
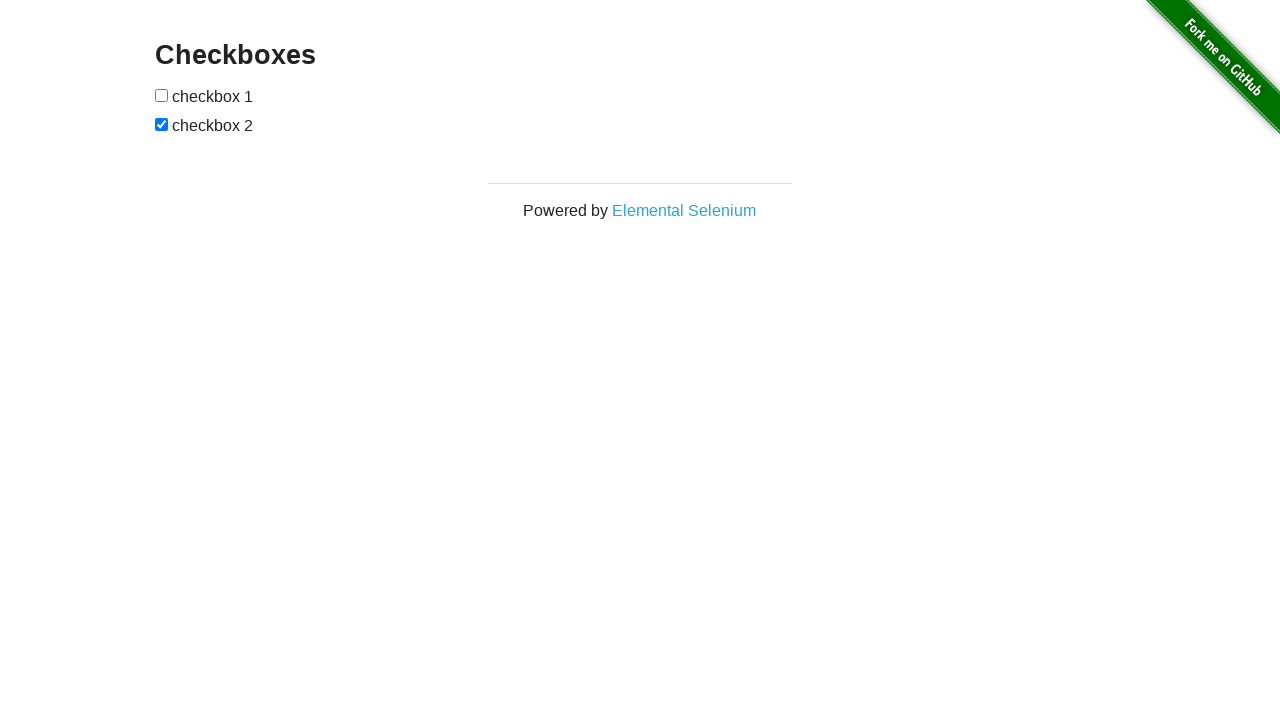

Verified that the second checkbox is checked
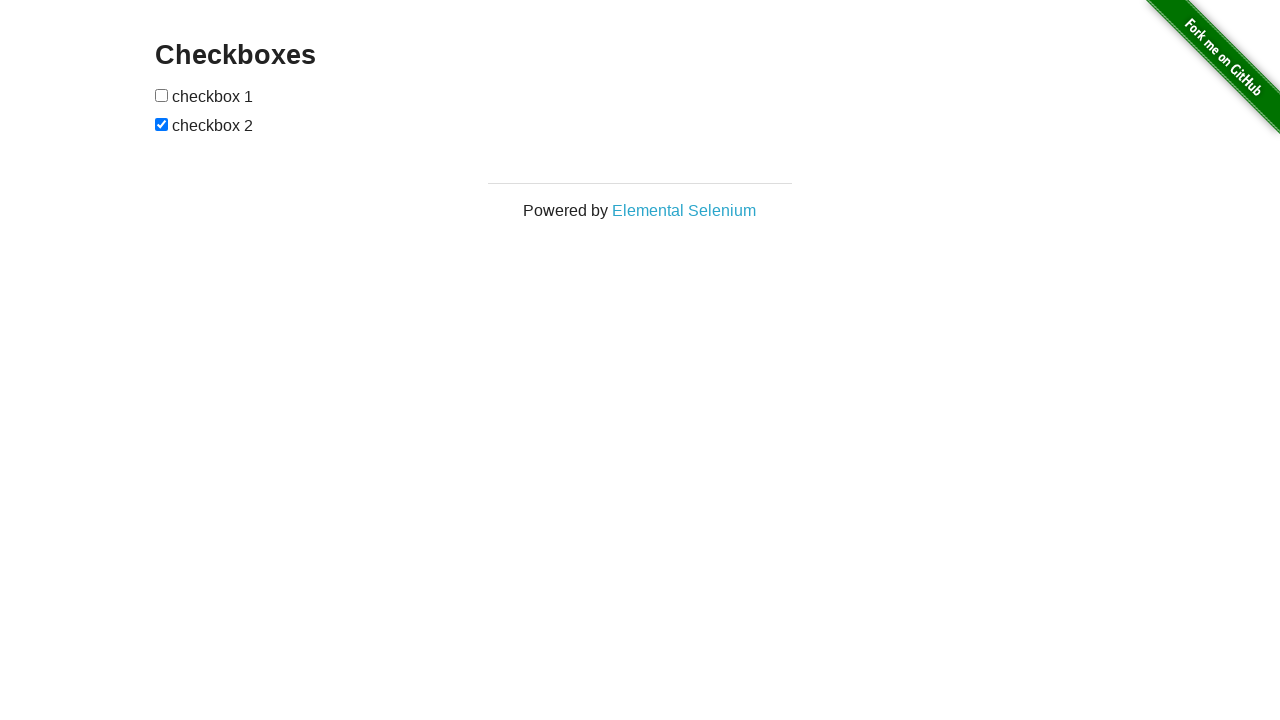

Verified that the first checkbox is not checked
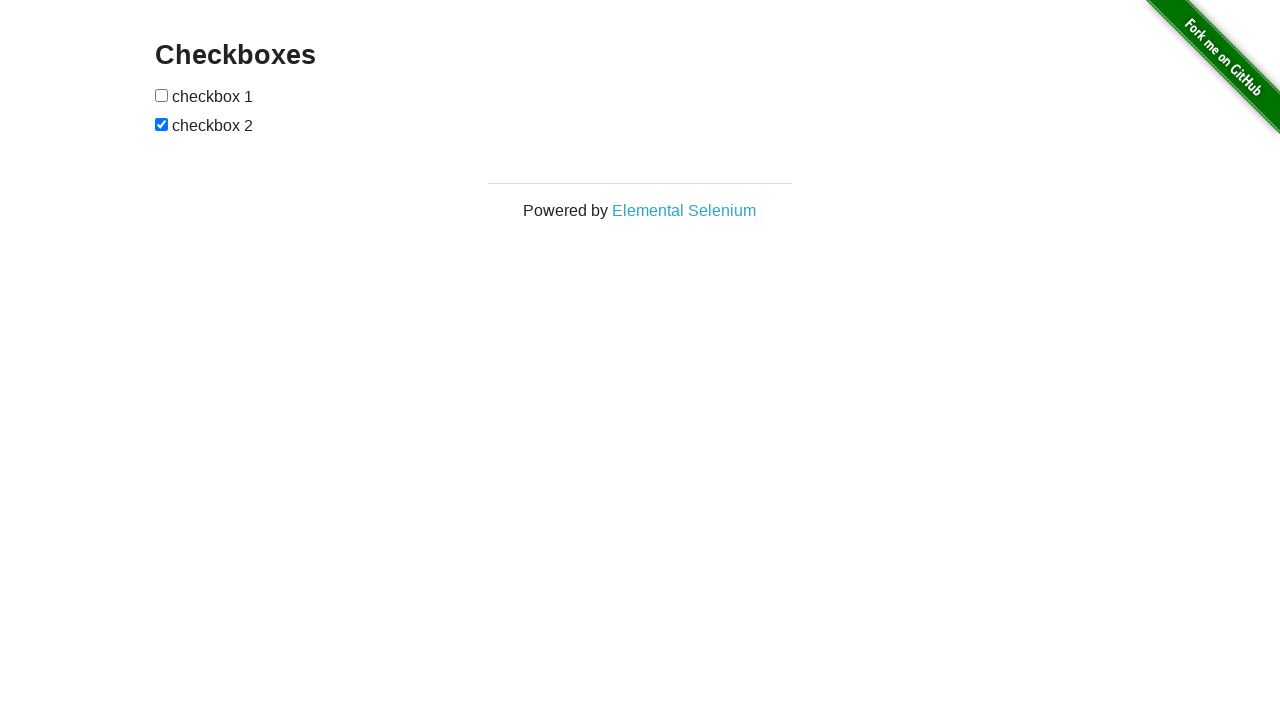

Clicked the first checkbox to check it at (162, 95) on input[type="checkbox"] >> nth=0
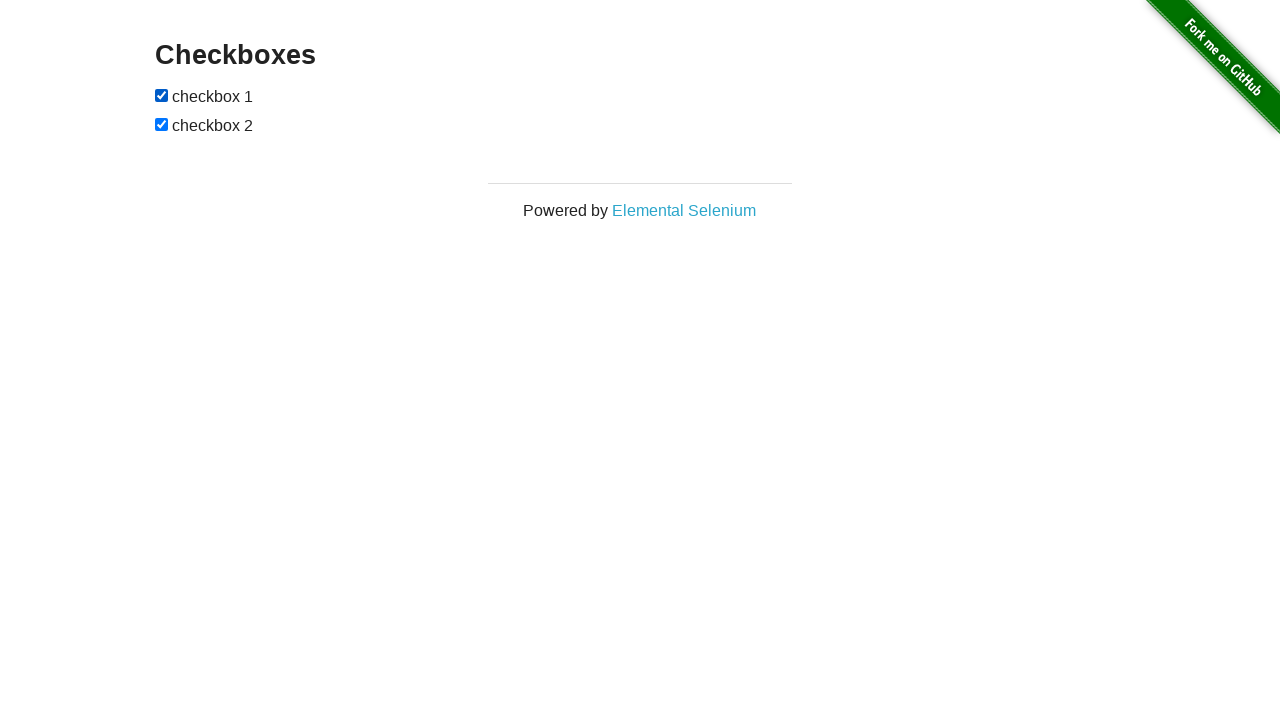

Verified that the first checkbox is now checked after clicking
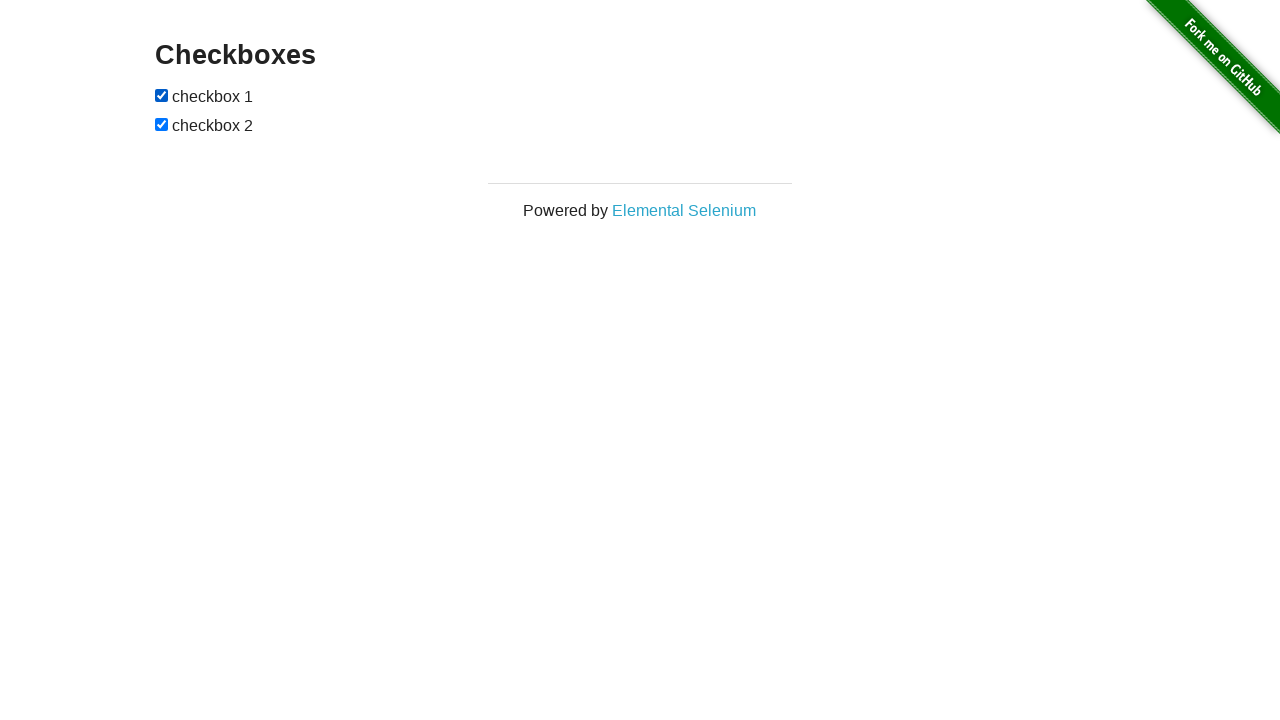

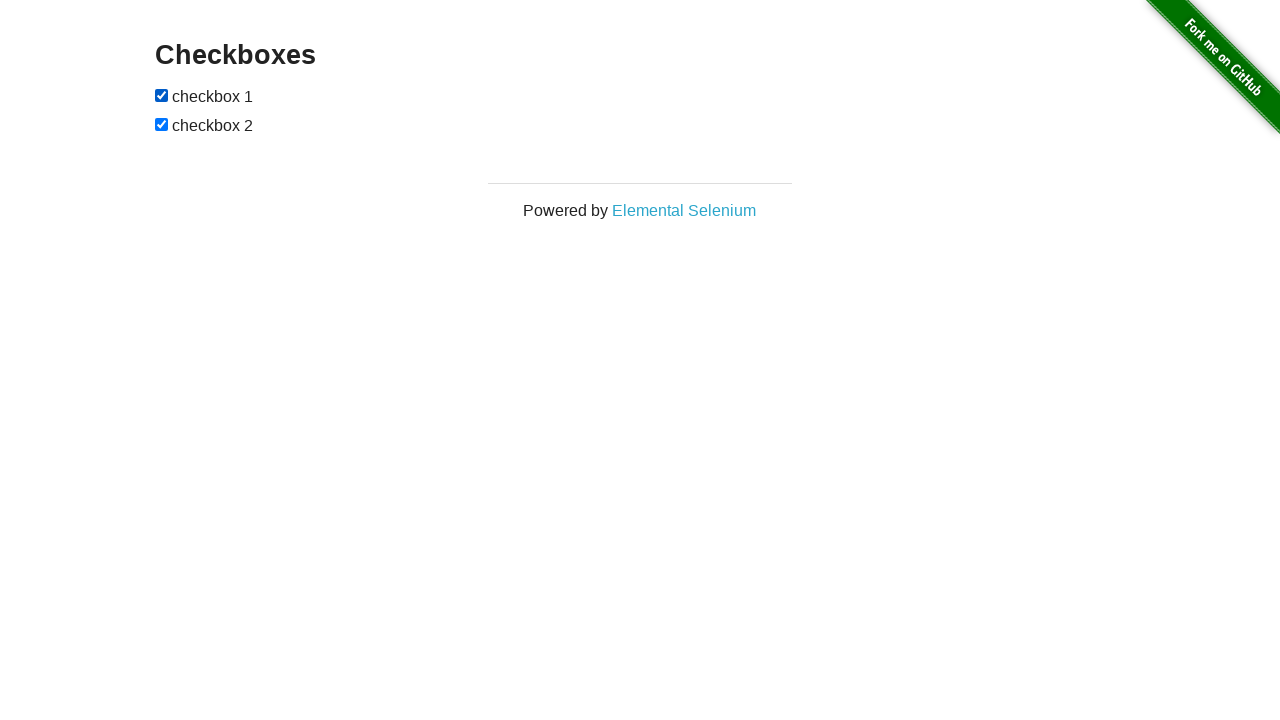